Navigates to the Nokia website with a specific language/locale parameter and verifies the page loads

Starting URL: https://www.nokia.com/en_int

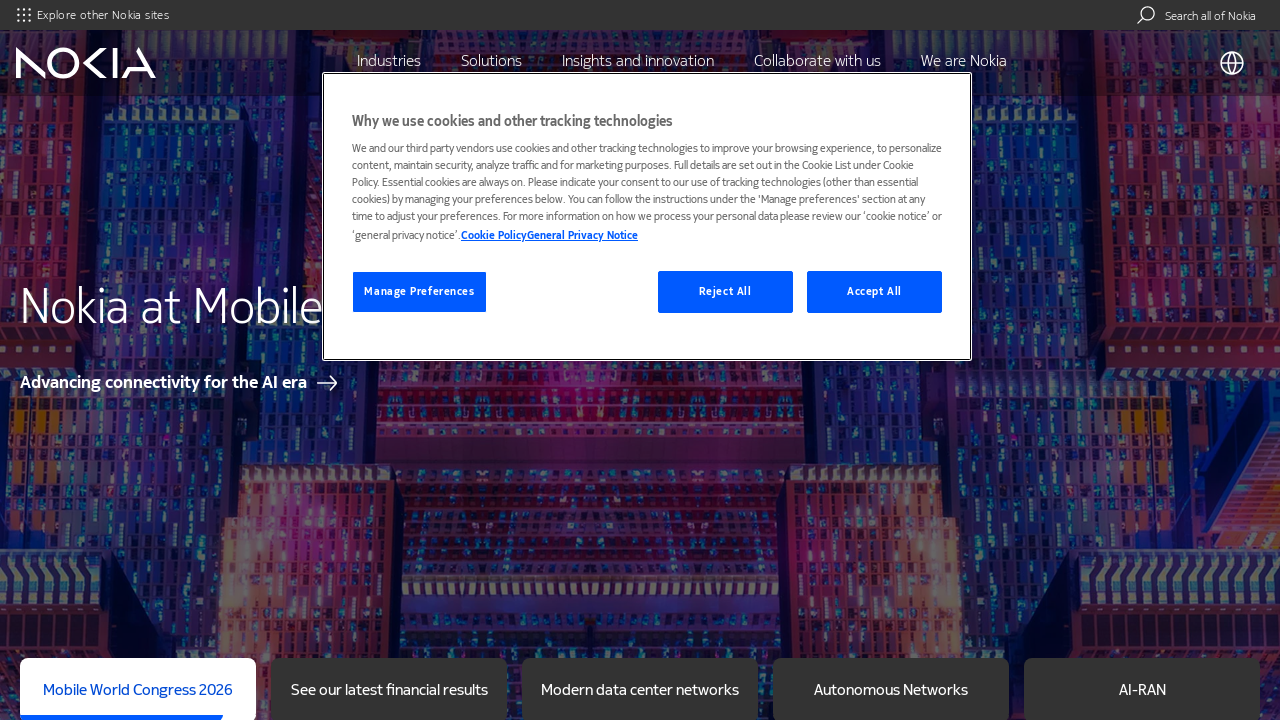

Nokia page DOM content loaded
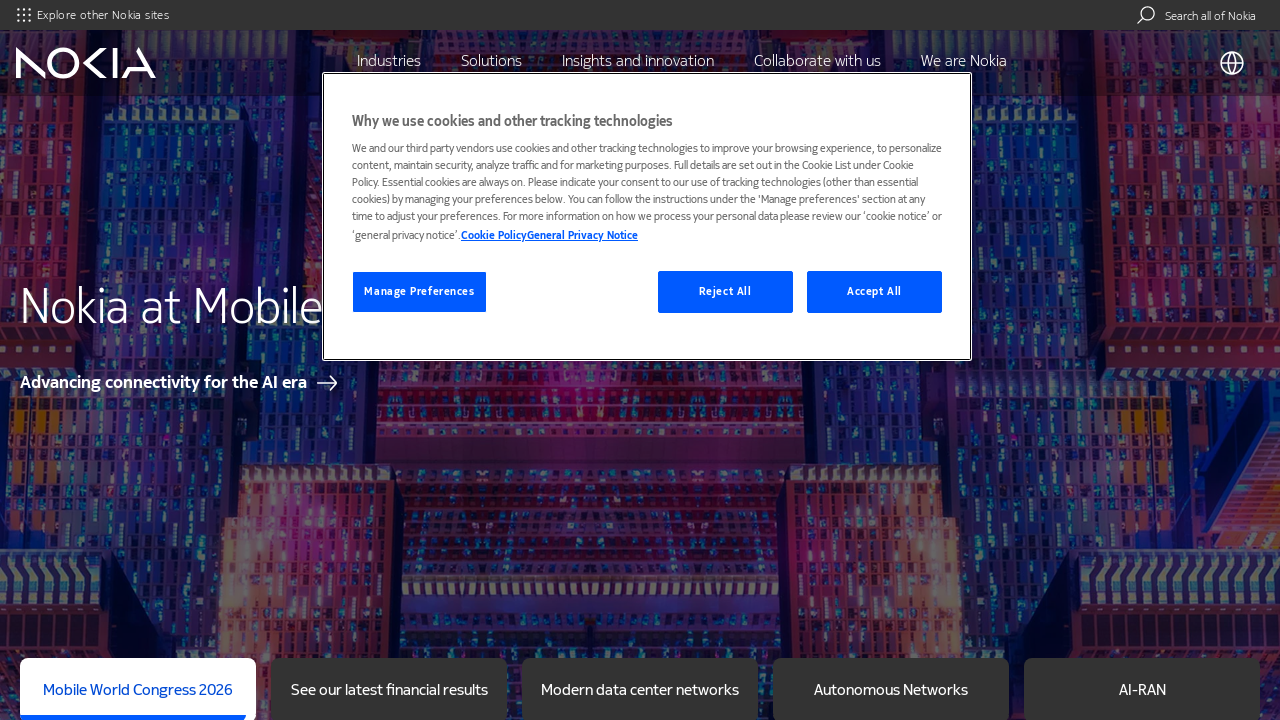

Header element found on Nokia page
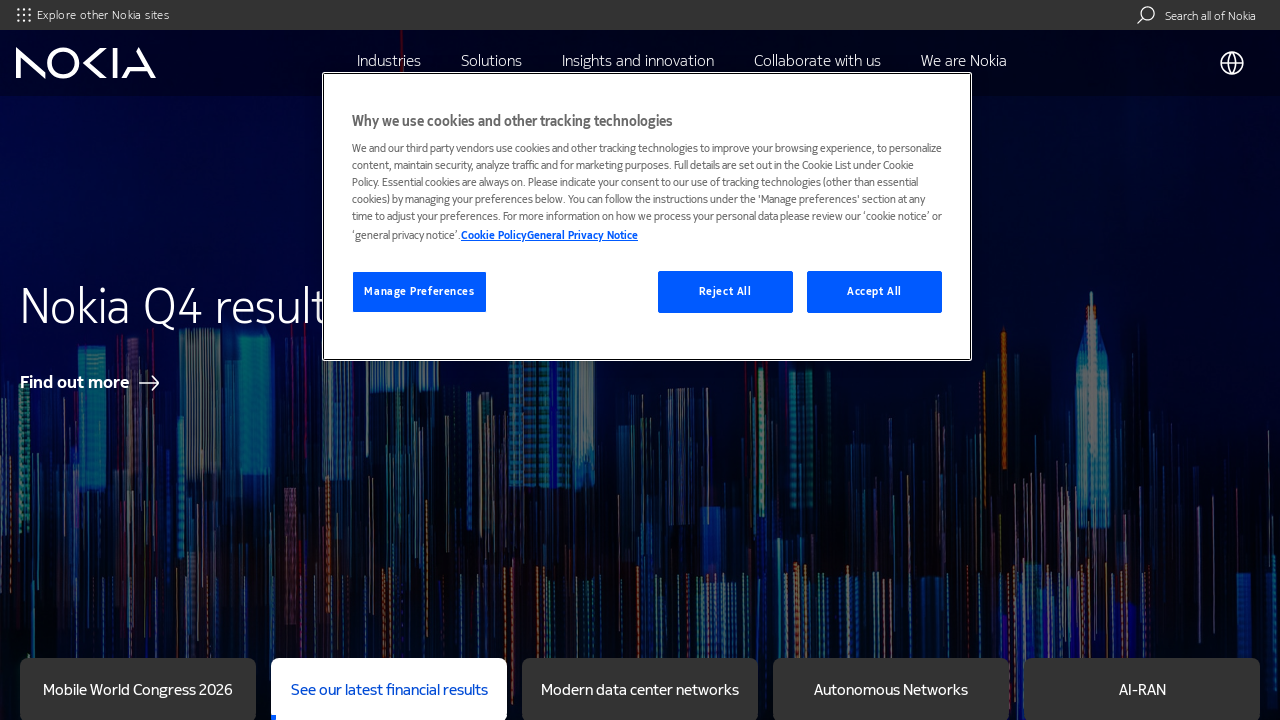

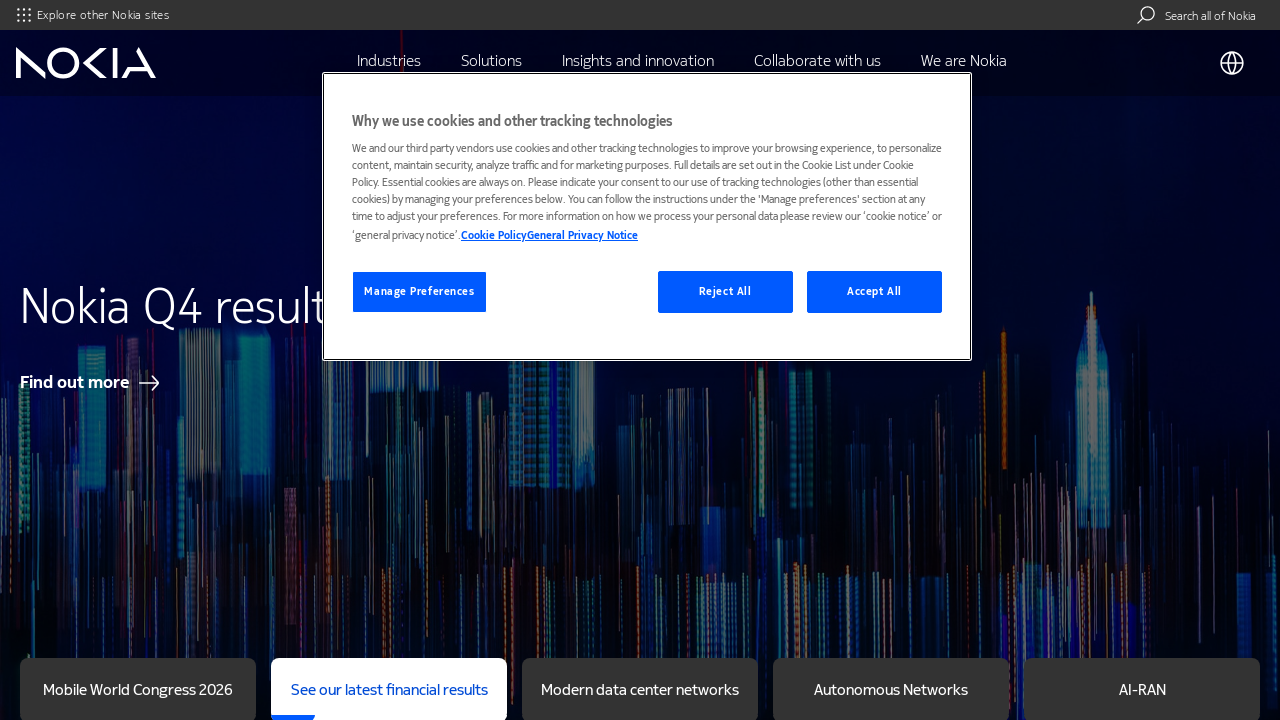